Tests child browser/tab handling by clicking a button that opens a new tab, switching to the new tab to click a menu element, then switching back to the original tab and clicking the button again

Starting URL: https://skpatro.github.io/demo/links/

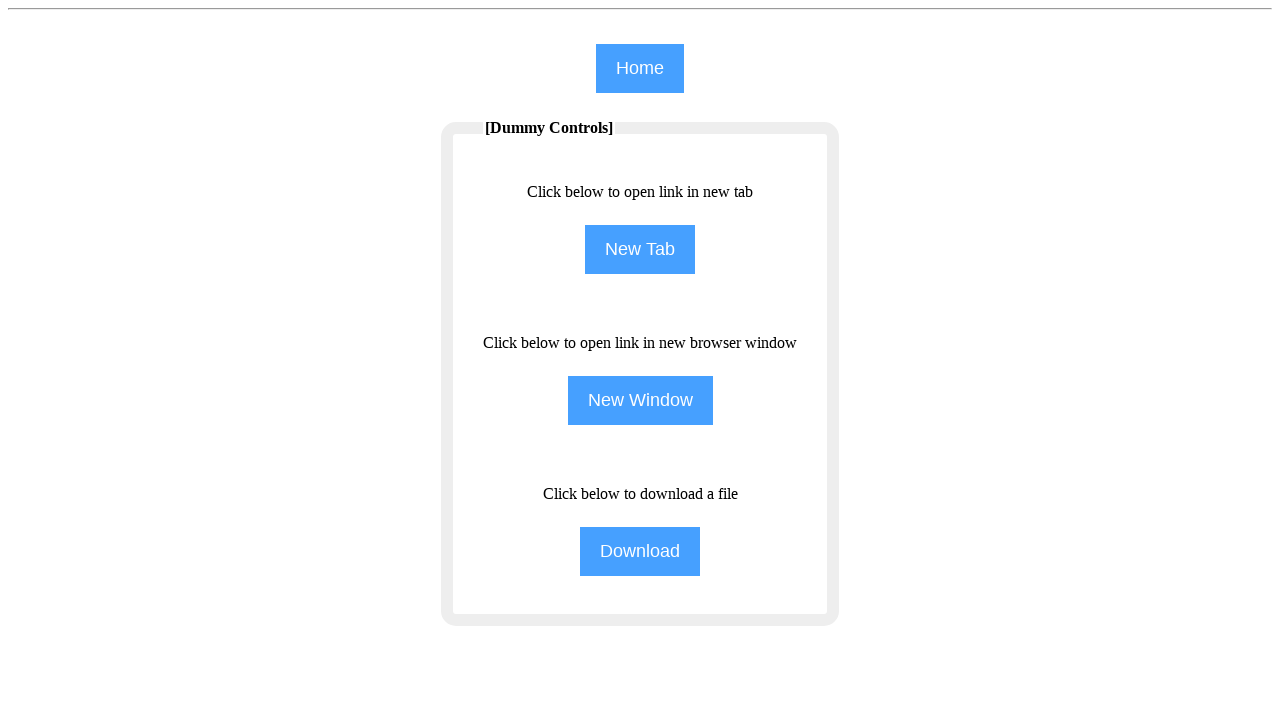

Clicked NewTab button to open a new tab at (640, 250) on input[name='NewTab']
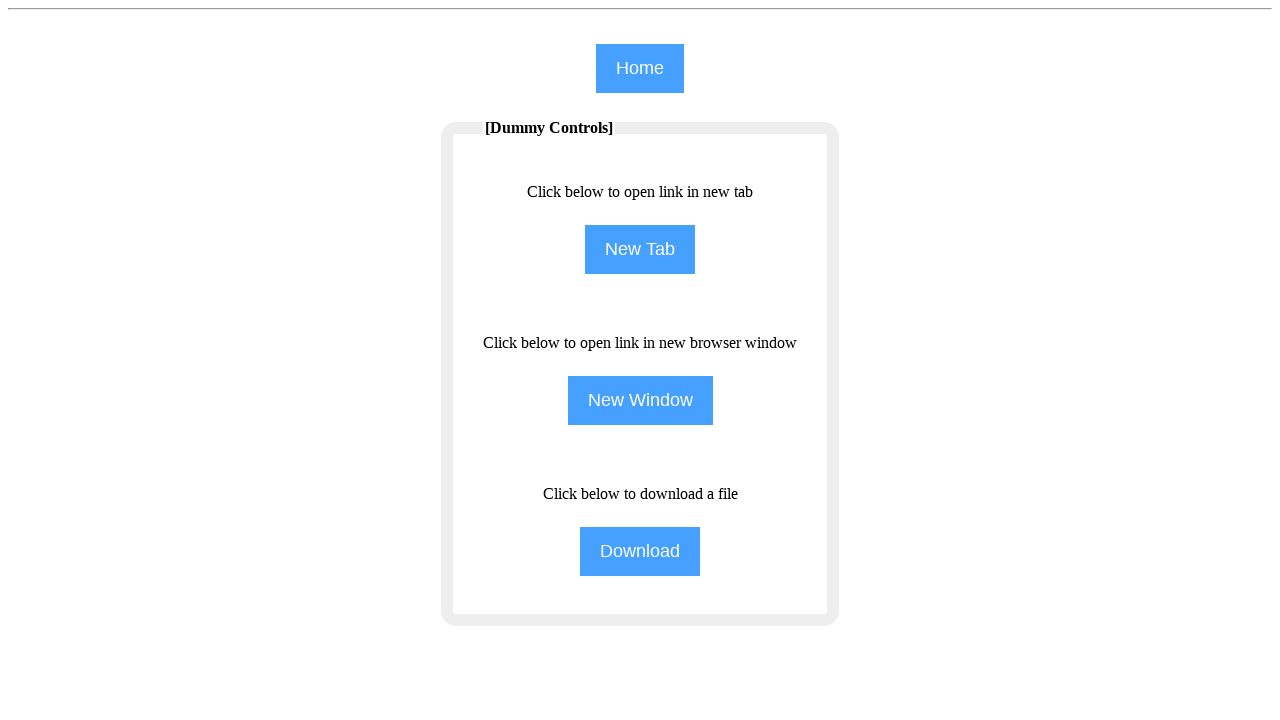

New tab opened and page loaded
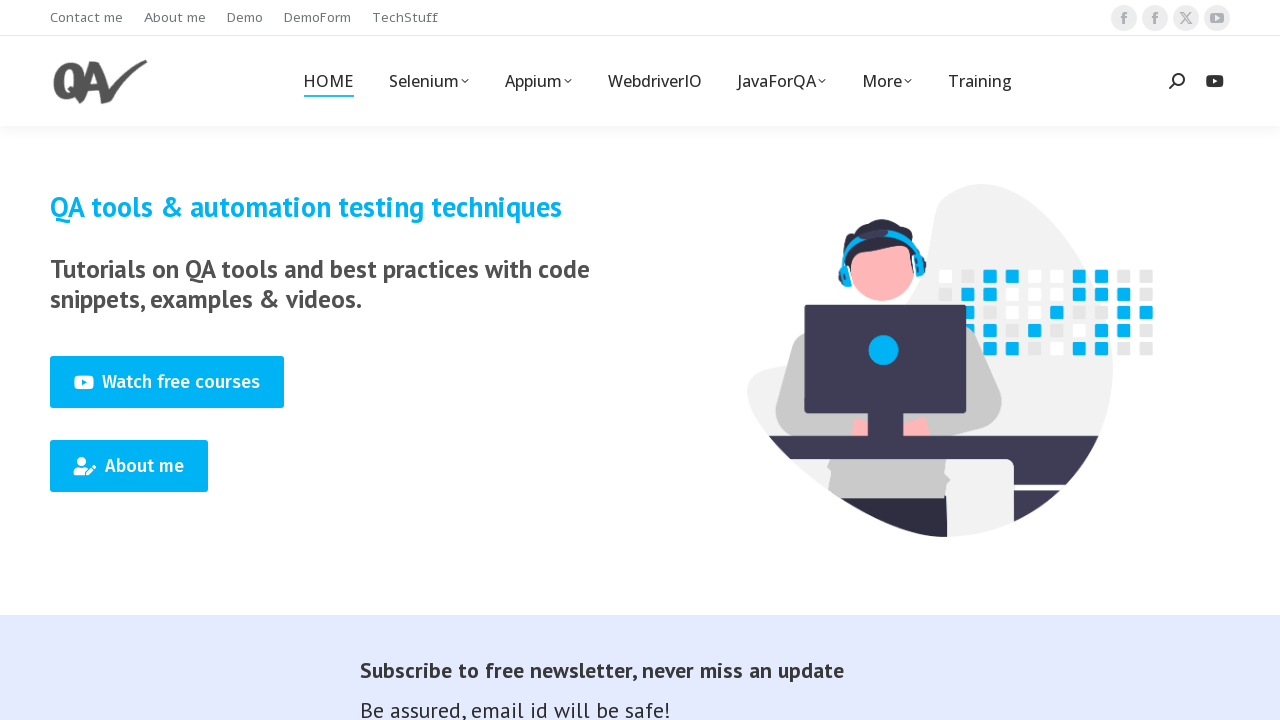

Clicked first menu element in new tab at (86, 18) on (//span[@class='menu-text'])[1]
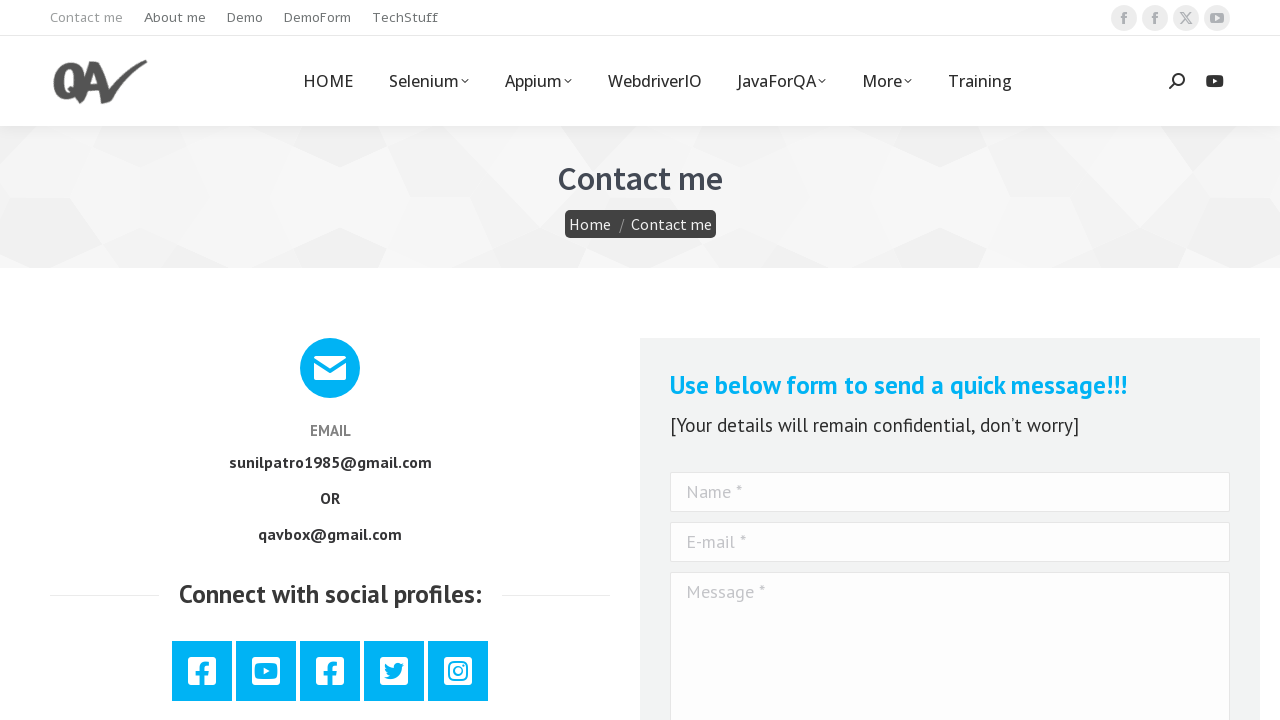

Switched back to original tab
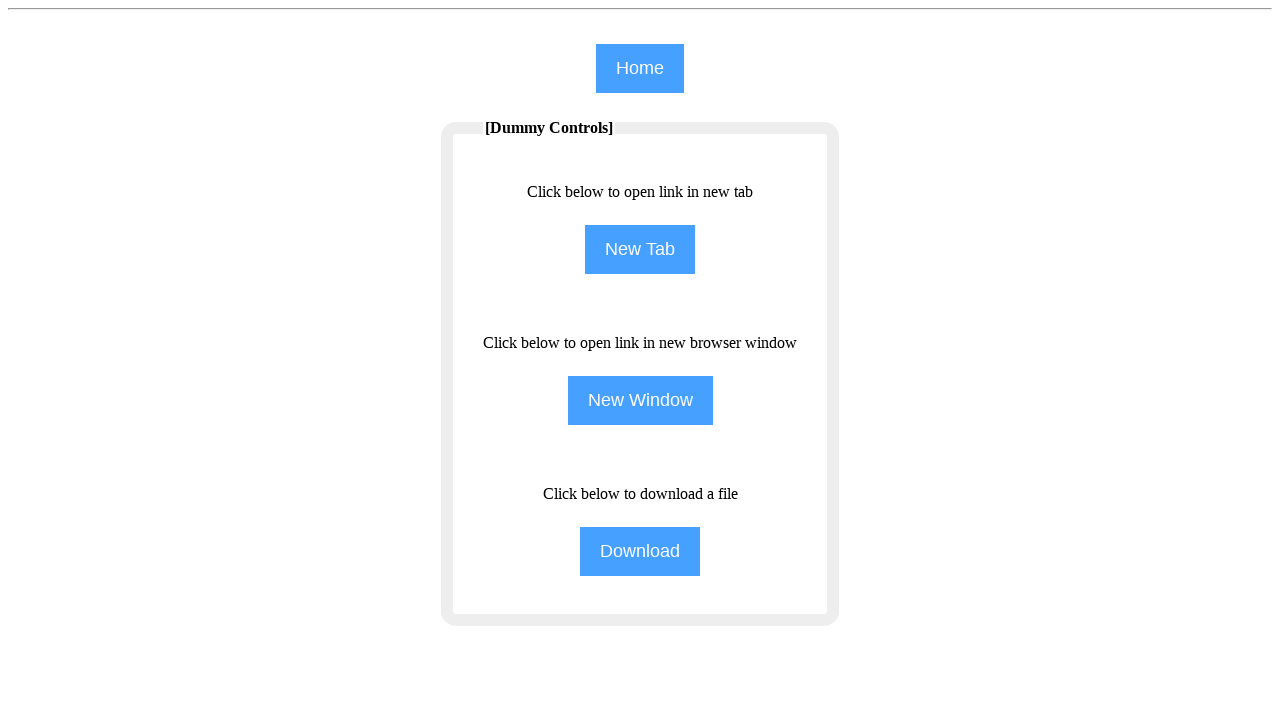

Clicked NewTab button again on original tab at (640, 250) on input[name='NewTab']
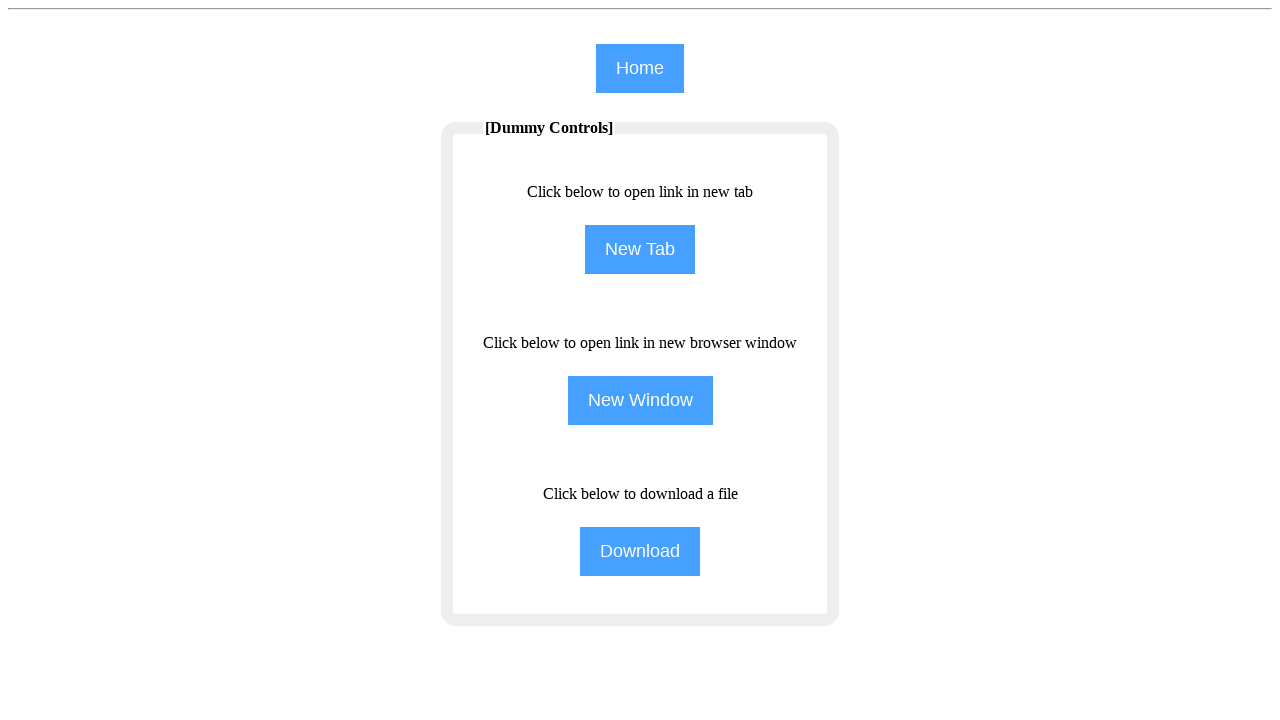

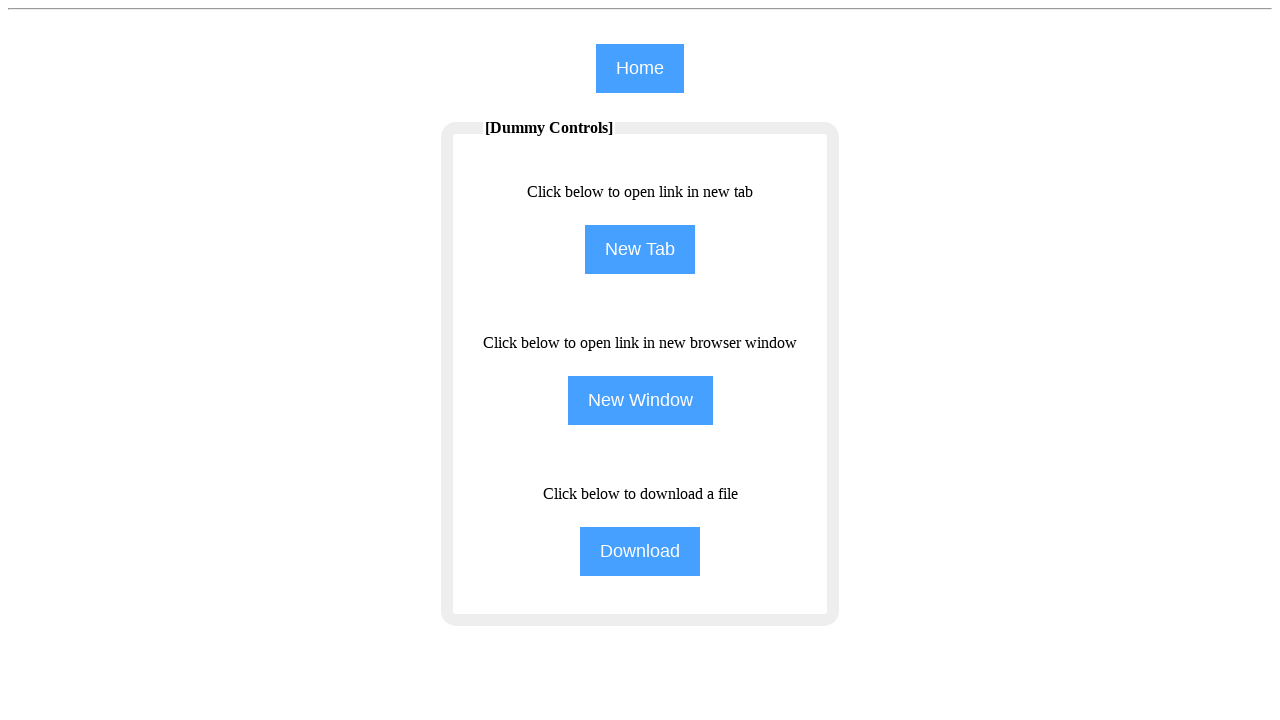